Tests AJAX functionality by clicking a button and waiting for a success element to appear after an asynchronous request completes

Starting URL: http://uitestingplayground.com/ajax

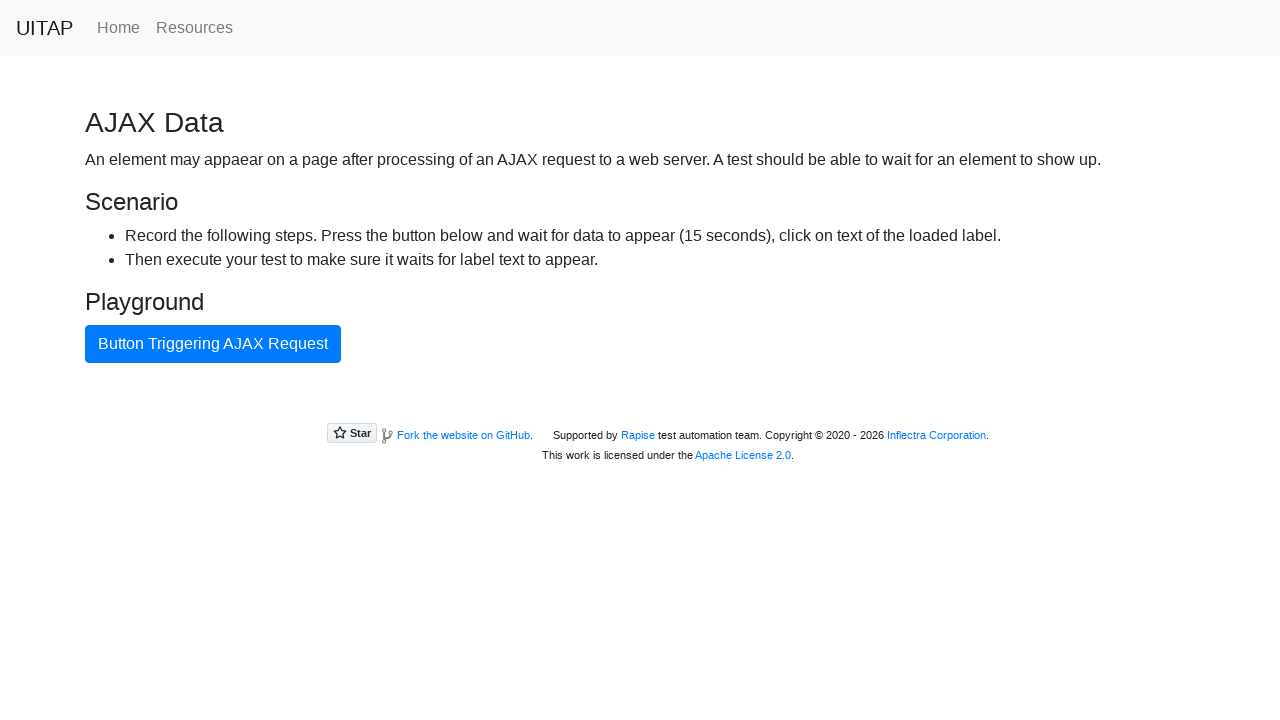

Navigated to AJAX test page
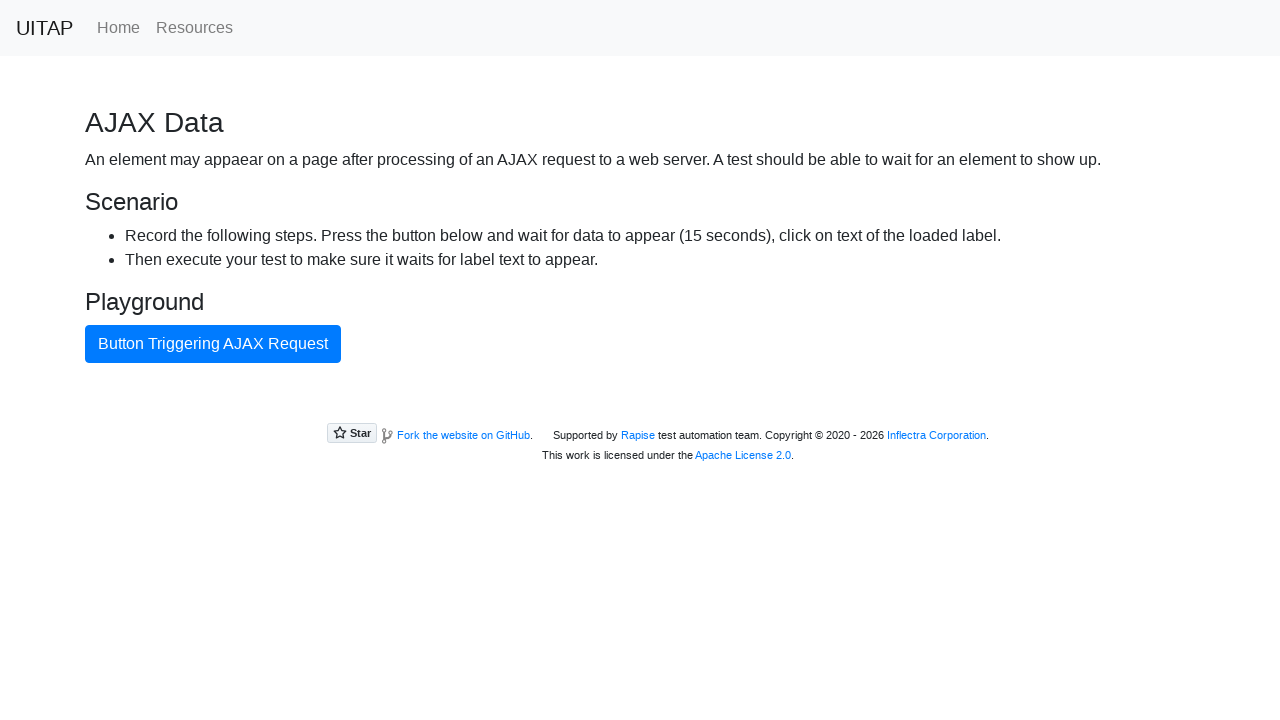

Clicked AJAX button to trigger asynchronous request at (213, 344) on #ajaxButton
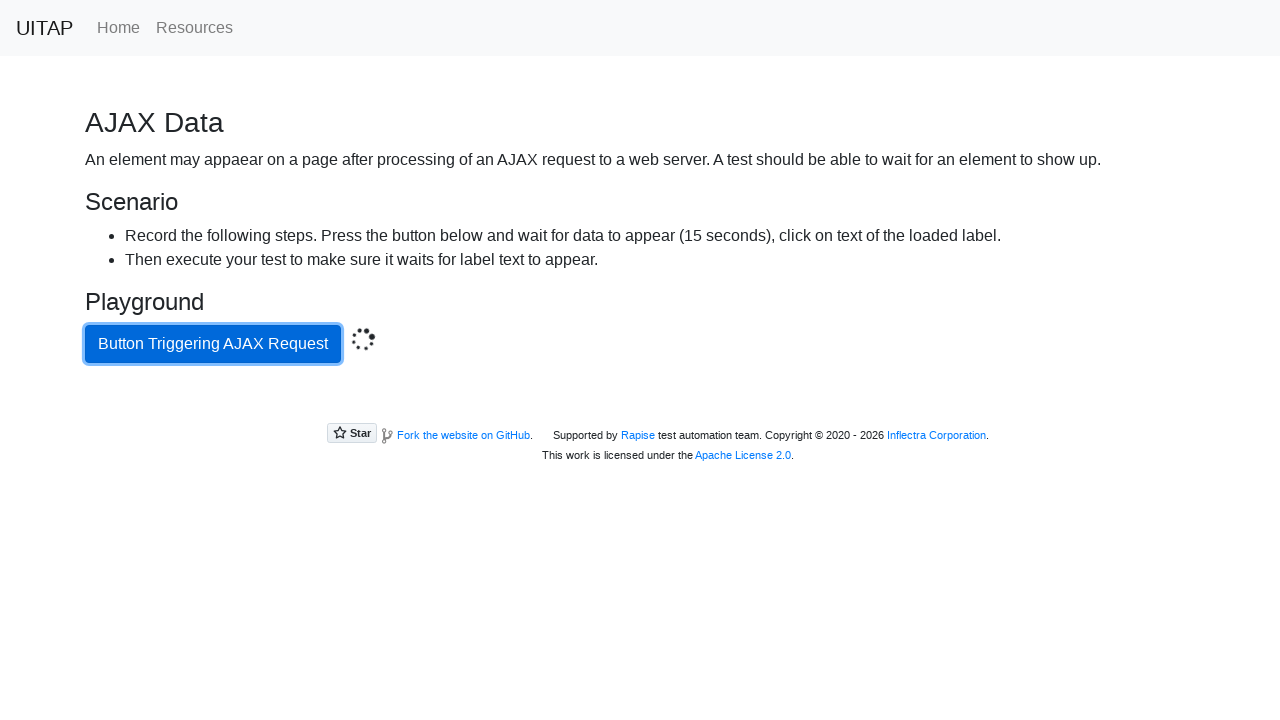

Success element appeared after AJAX request completed
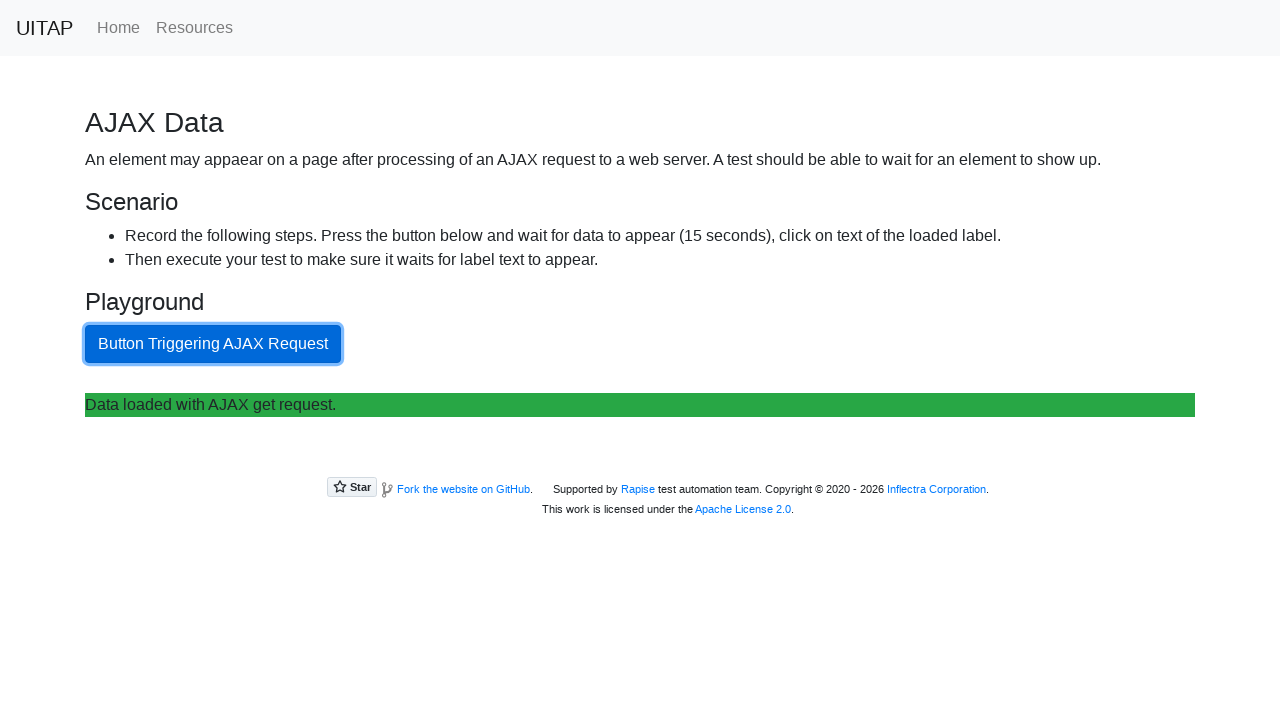

Located success element
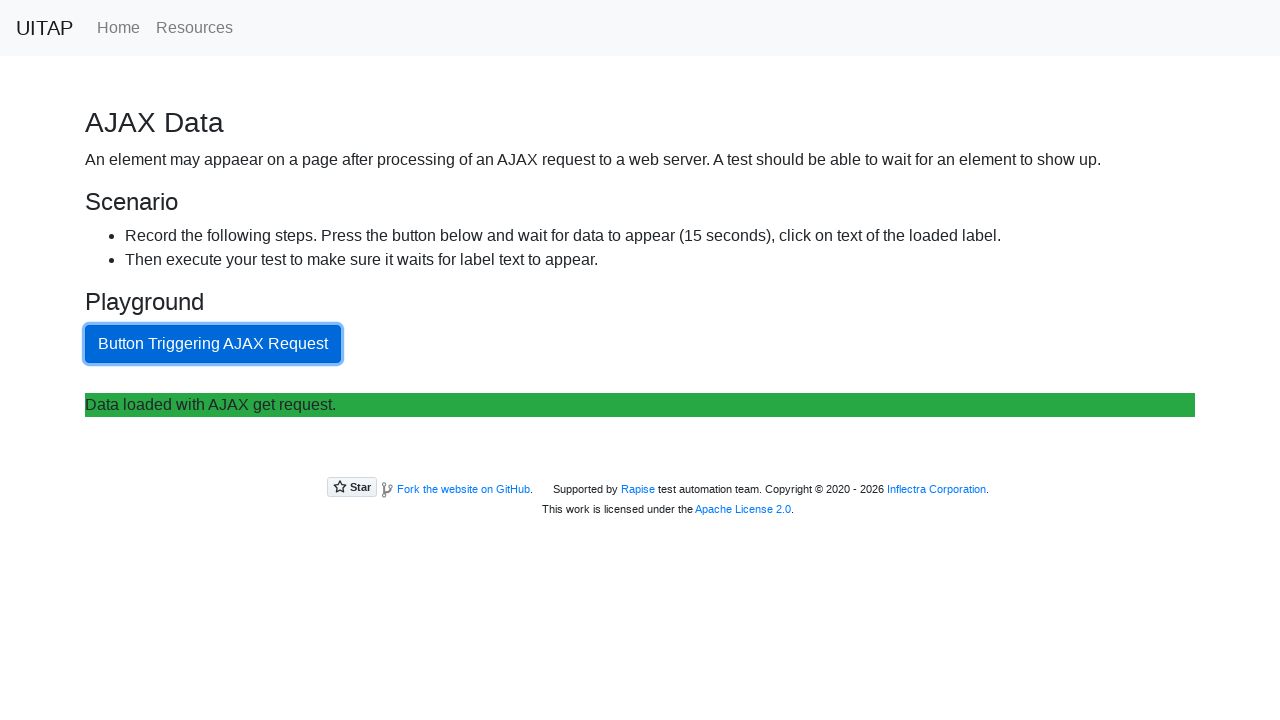

Retrieved and printed success element text content
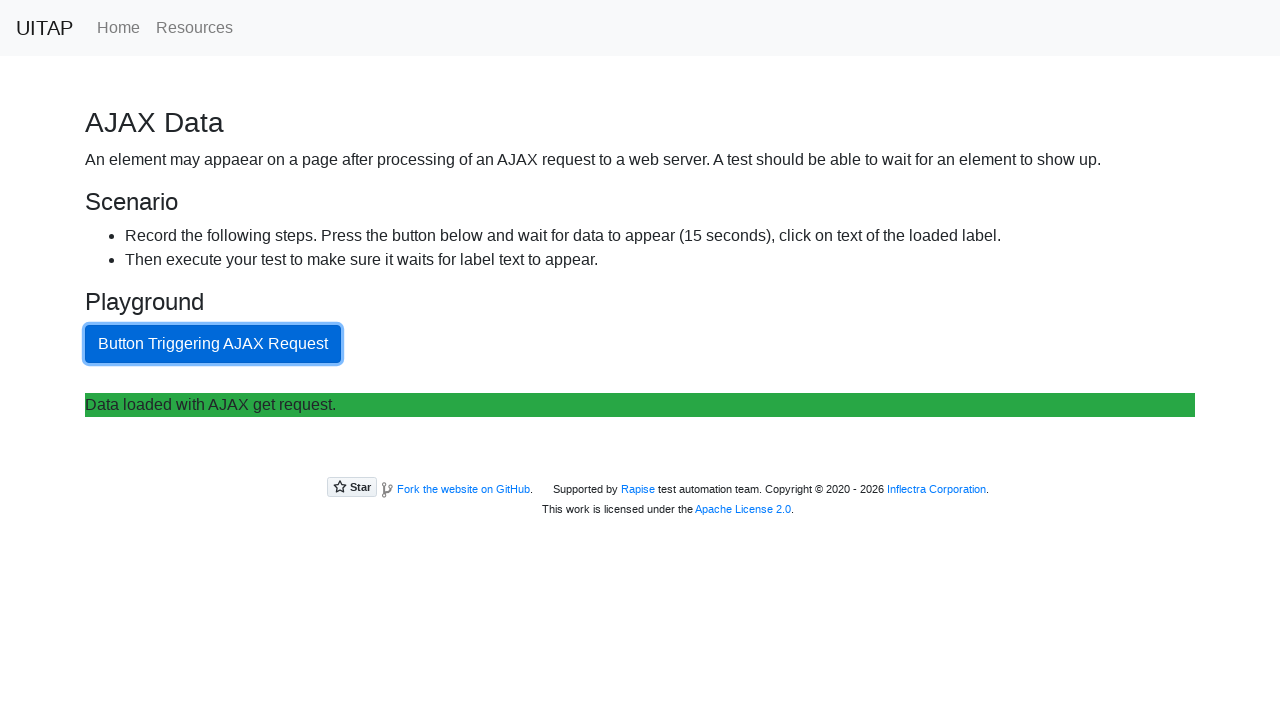

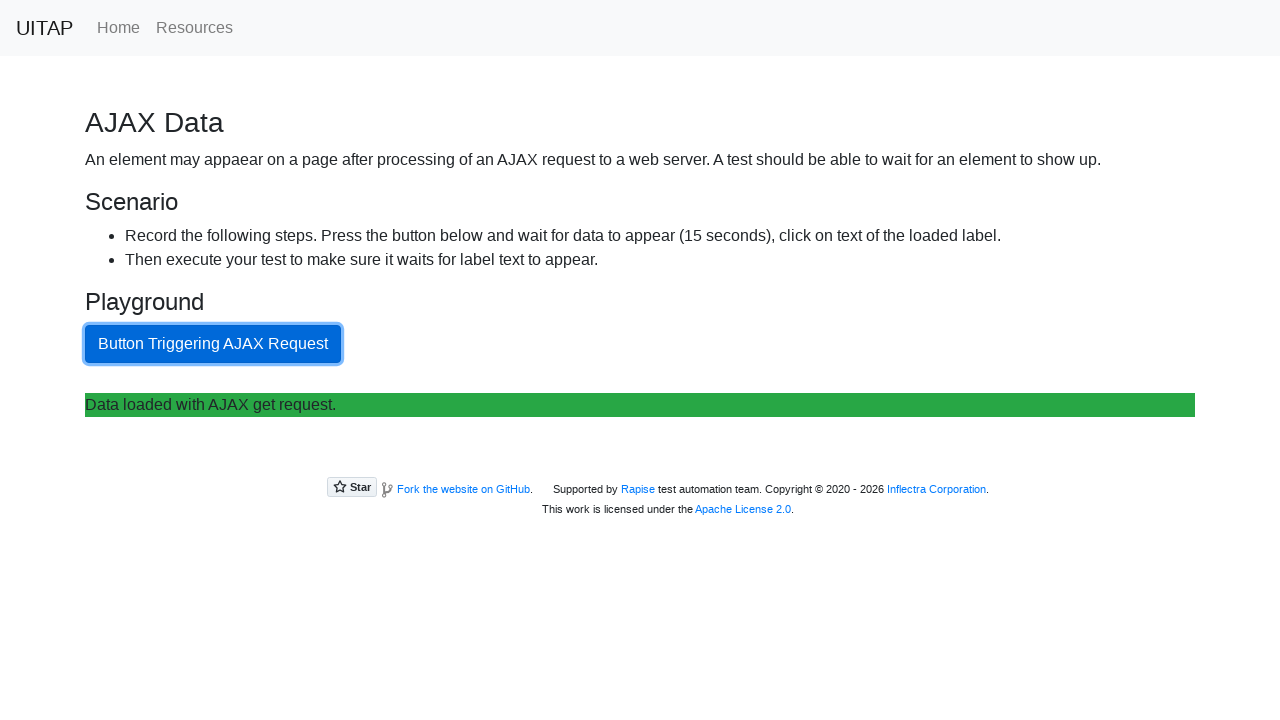